Tests dynamic dropdown functionality by selecting origin and destination cities in a flight booking form

Starting URL: https://rahulshettyacademy.com/dropdownsPractise/

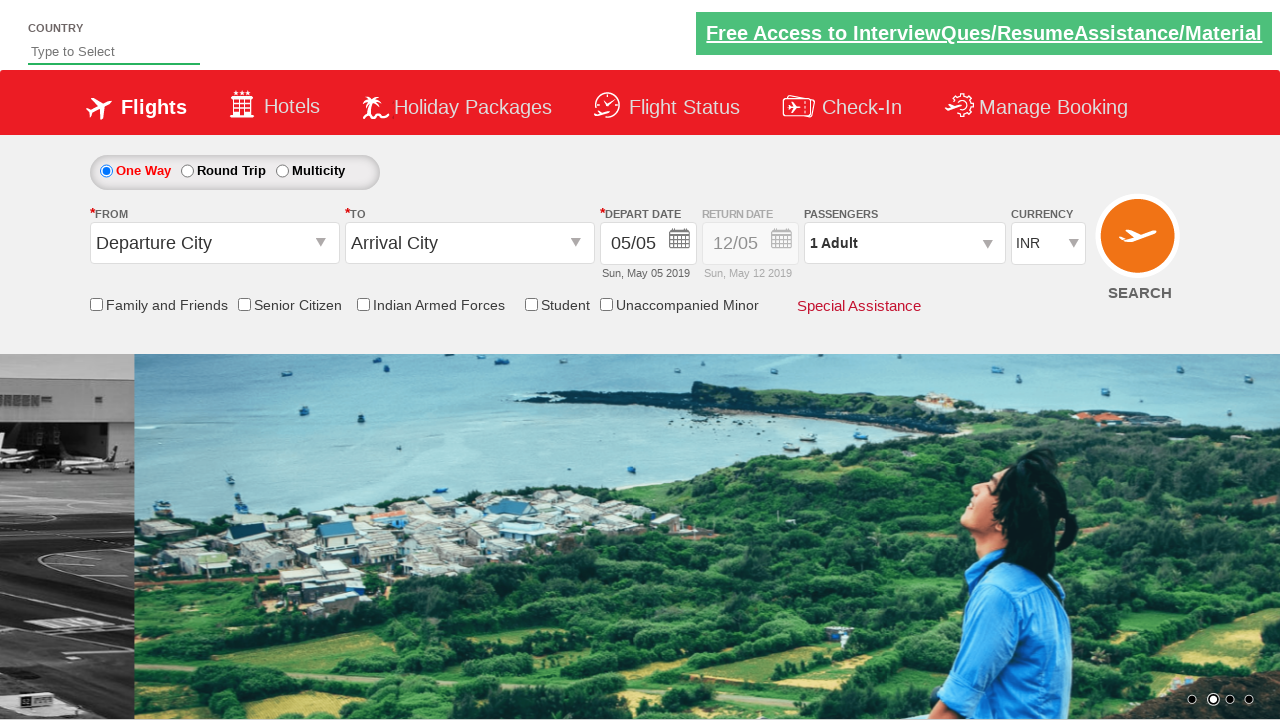

Clicked on origin station dropdown at (214, 243) on #ctl00_mainContent_ddl_originStation1_CTXT
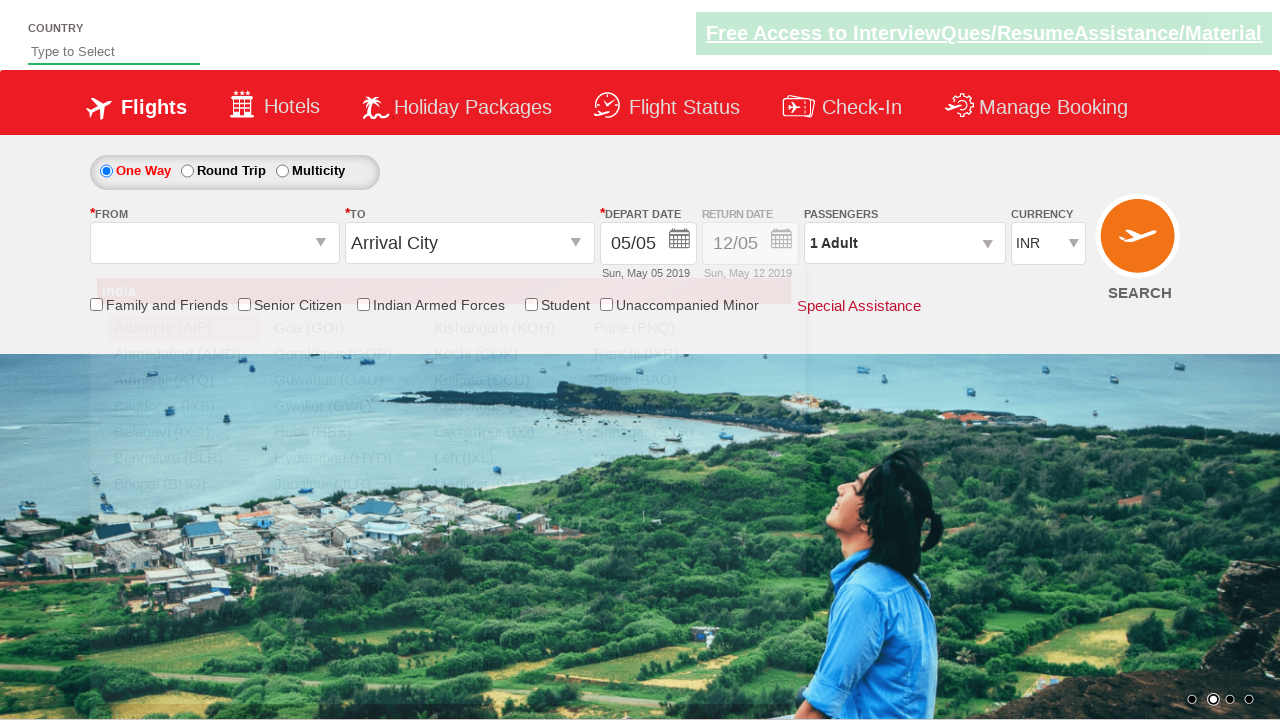

Selected Hyderabad as origin city at (344, 458) on a[value='HYD']
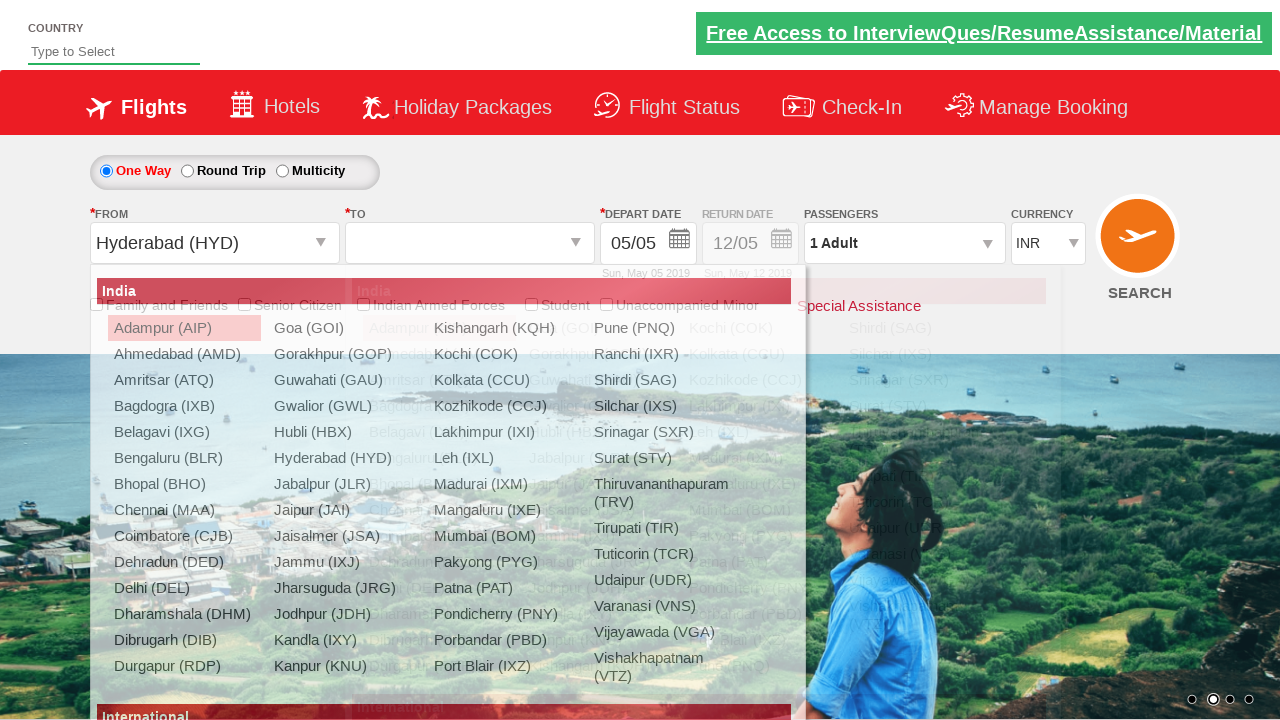

Waited for destination dropdown to update
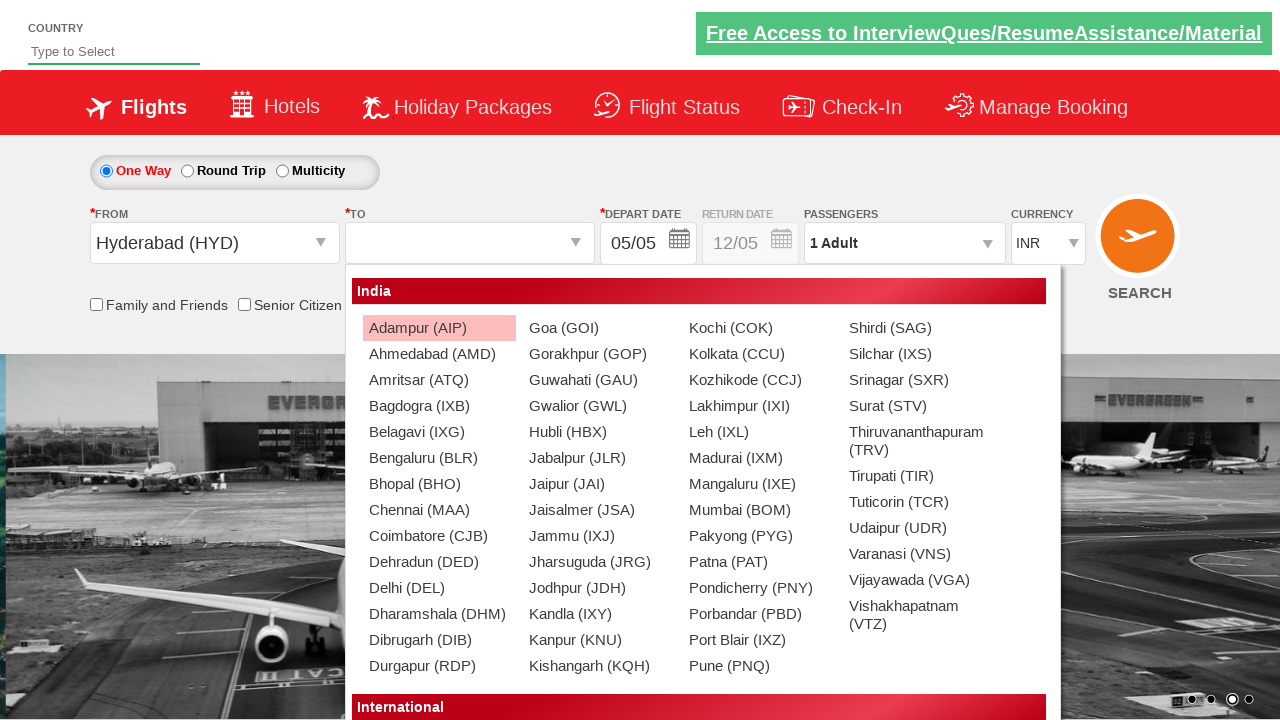

Selected Delhi as destination city at (439, 588) on a[value='DEL'] >> nth=1
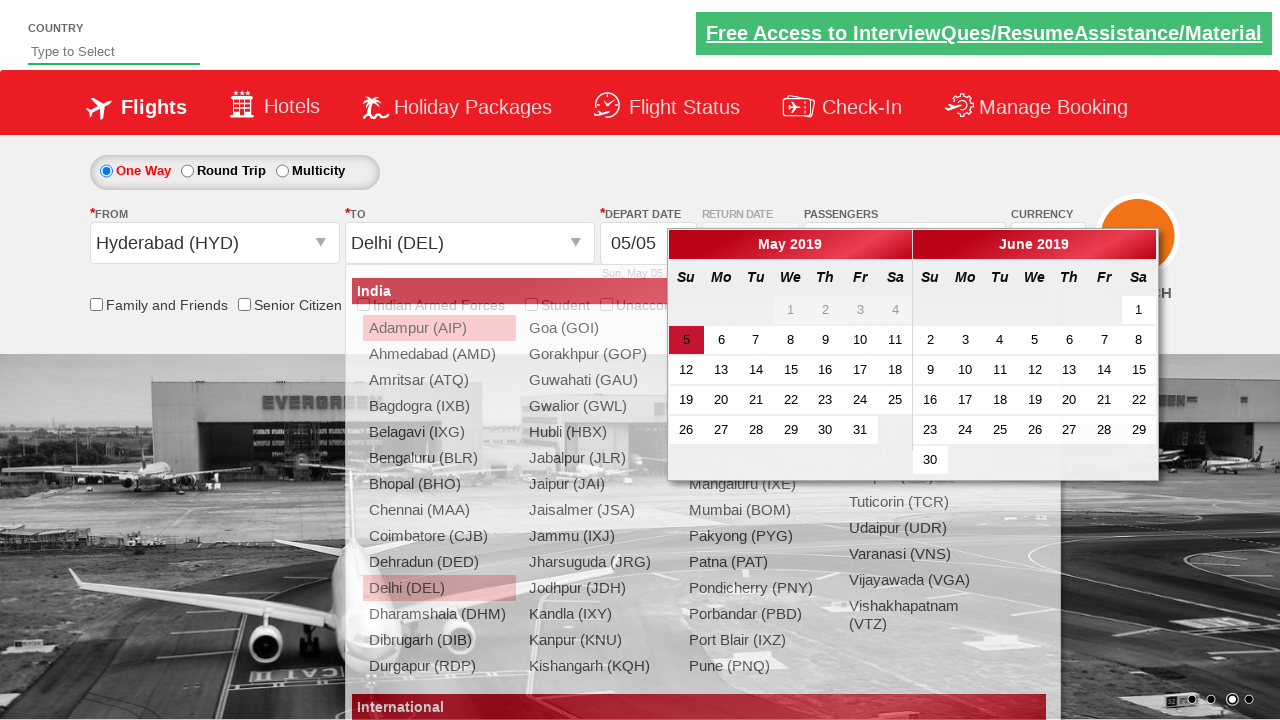

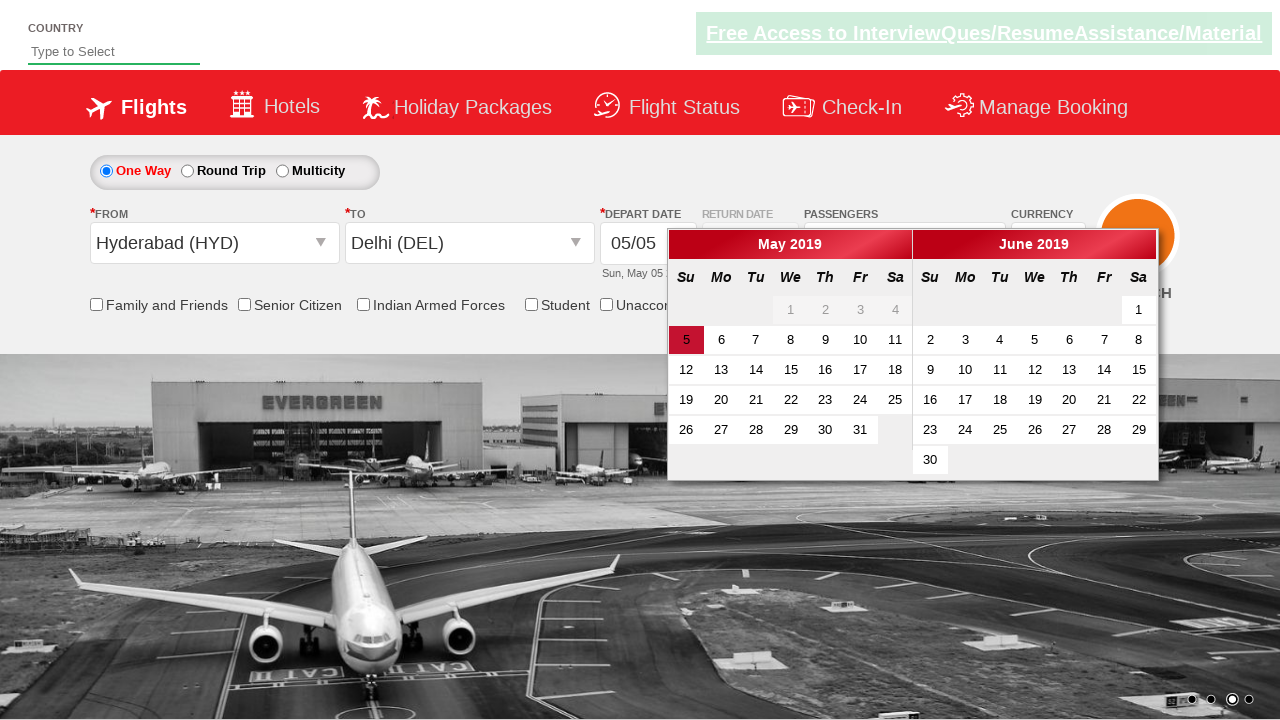